Tests alert handling functionality on DemoQA website by navigating to the Alerts section and interacting with four different types of JavaScript alerts: simple alert, timed alert, confirm dialog, and prompt dialog.

Starting URL: https://demoqa.com/

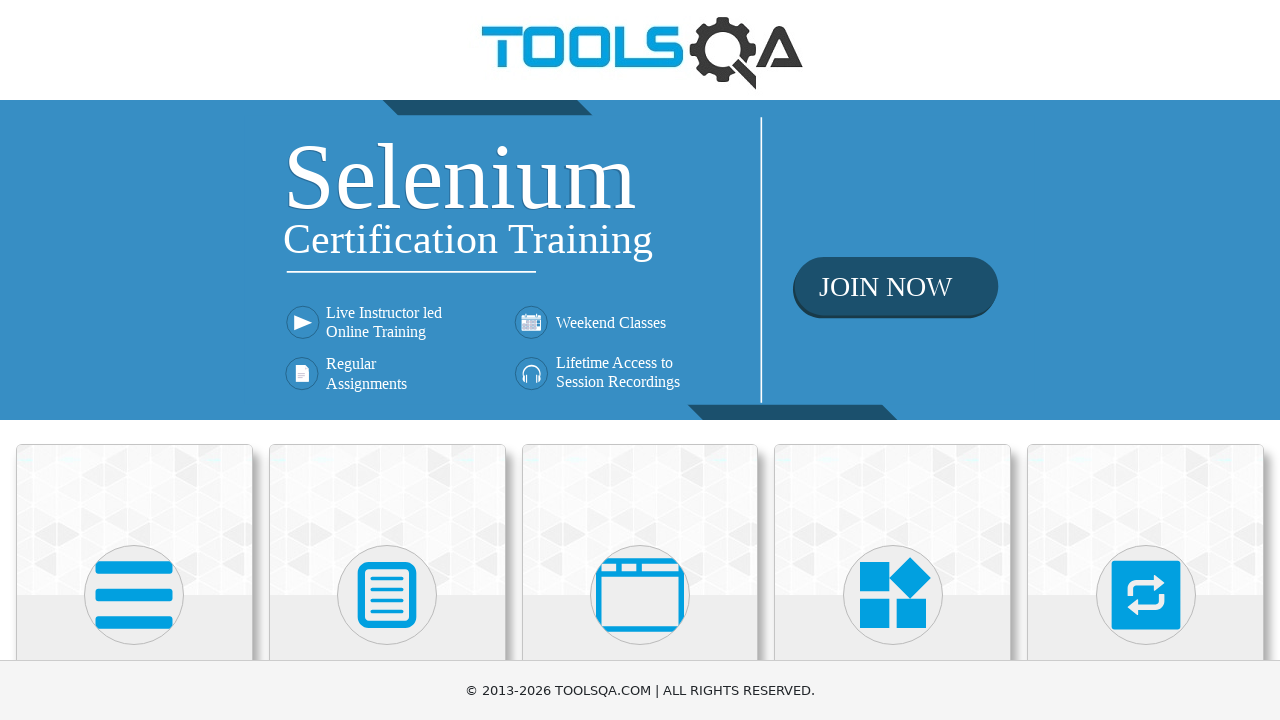

Set viewport size to 1920x1080
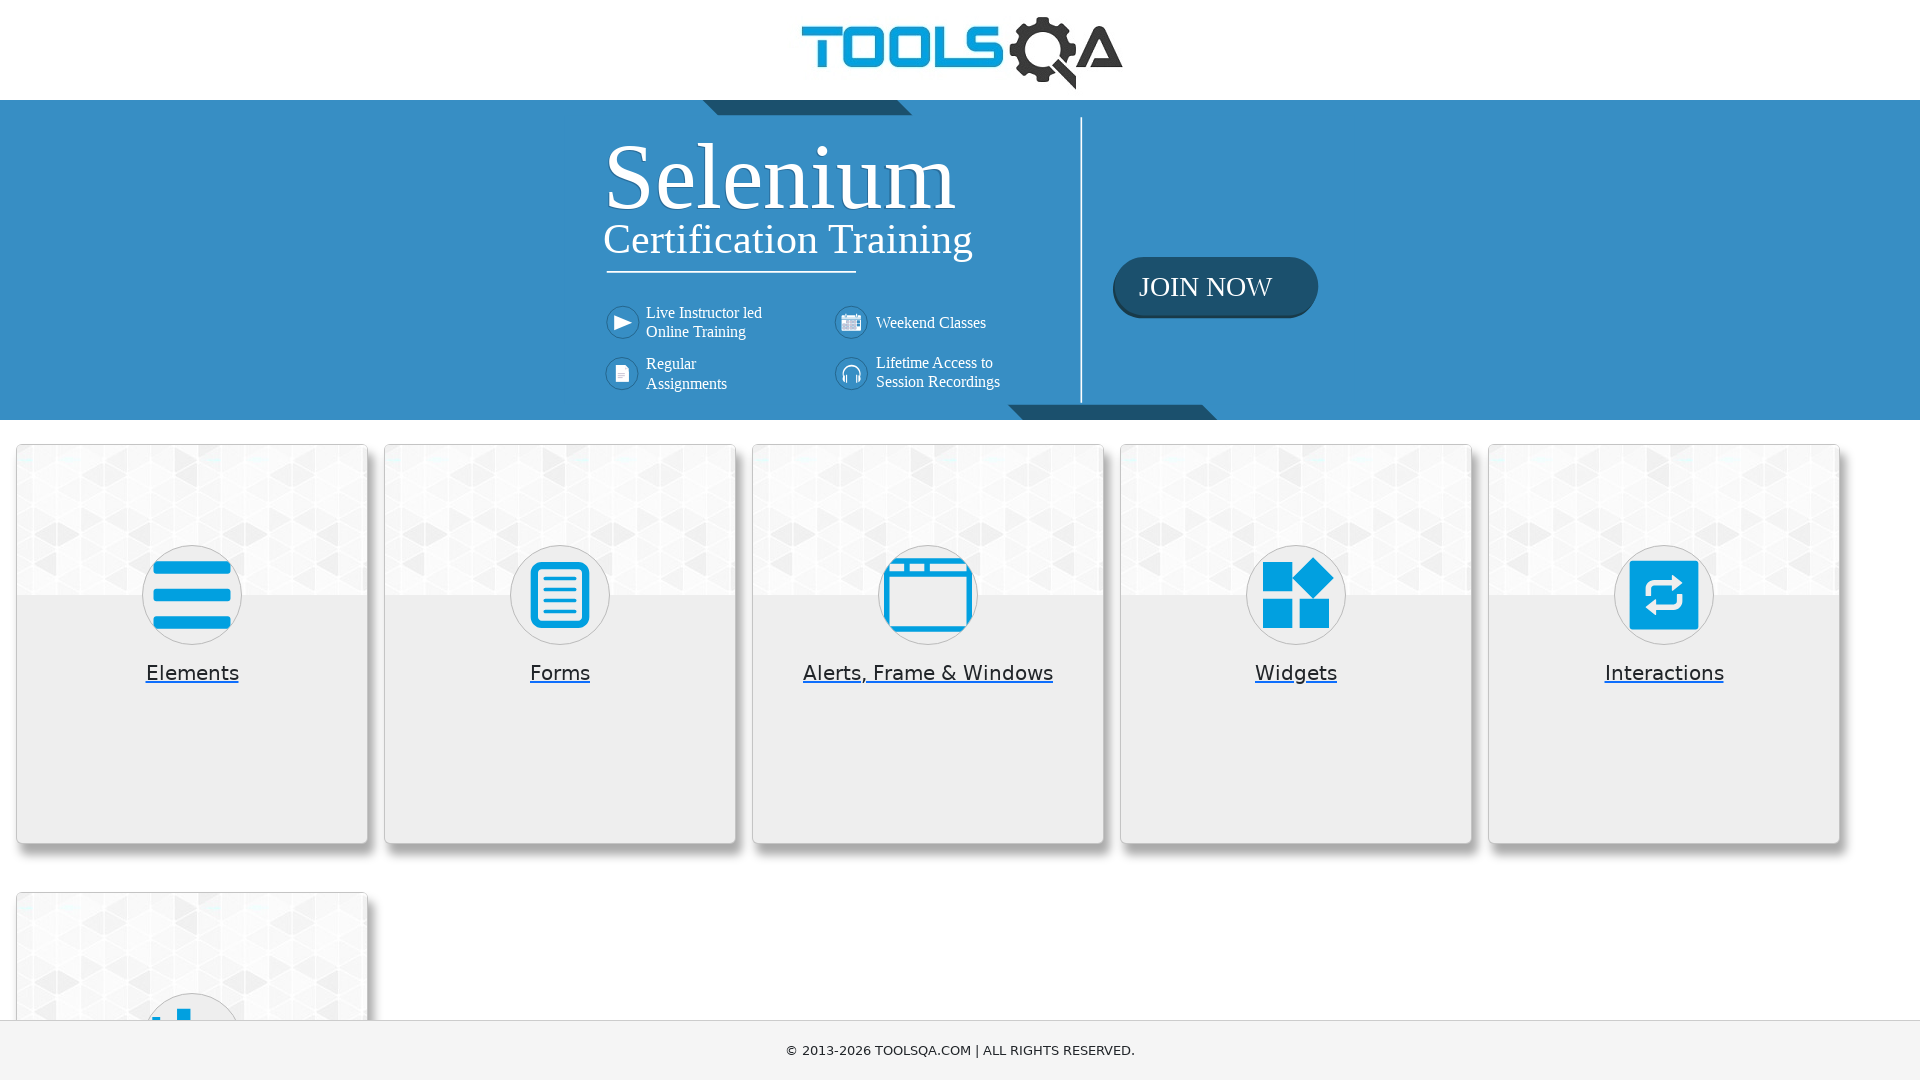

Clicked on 'Alerts, Frame & Windows' menu card at (928, 673) on xpath=//h5[text()='Alerts, Frame & Windows']
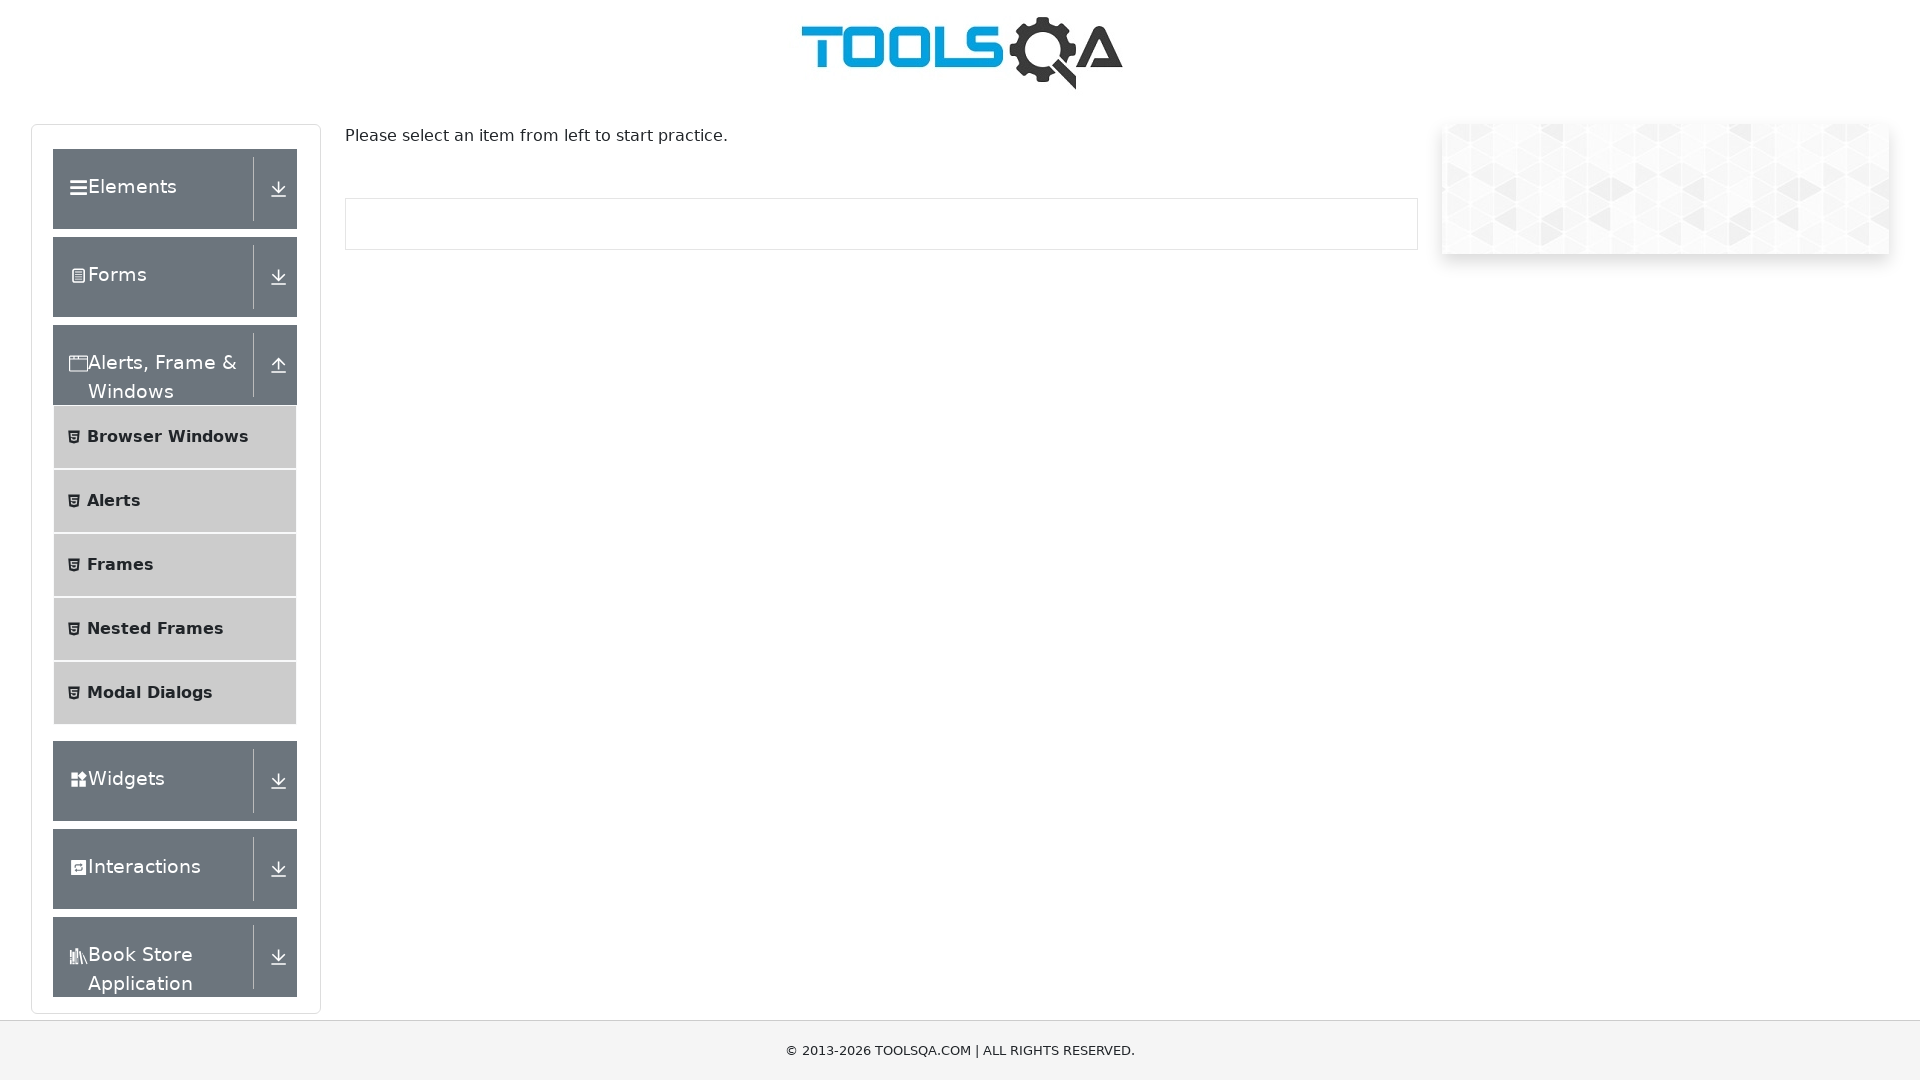

Clicked on 'Alerts' submenu item at (114, 501) on xpath=//span[text()='Alerts']
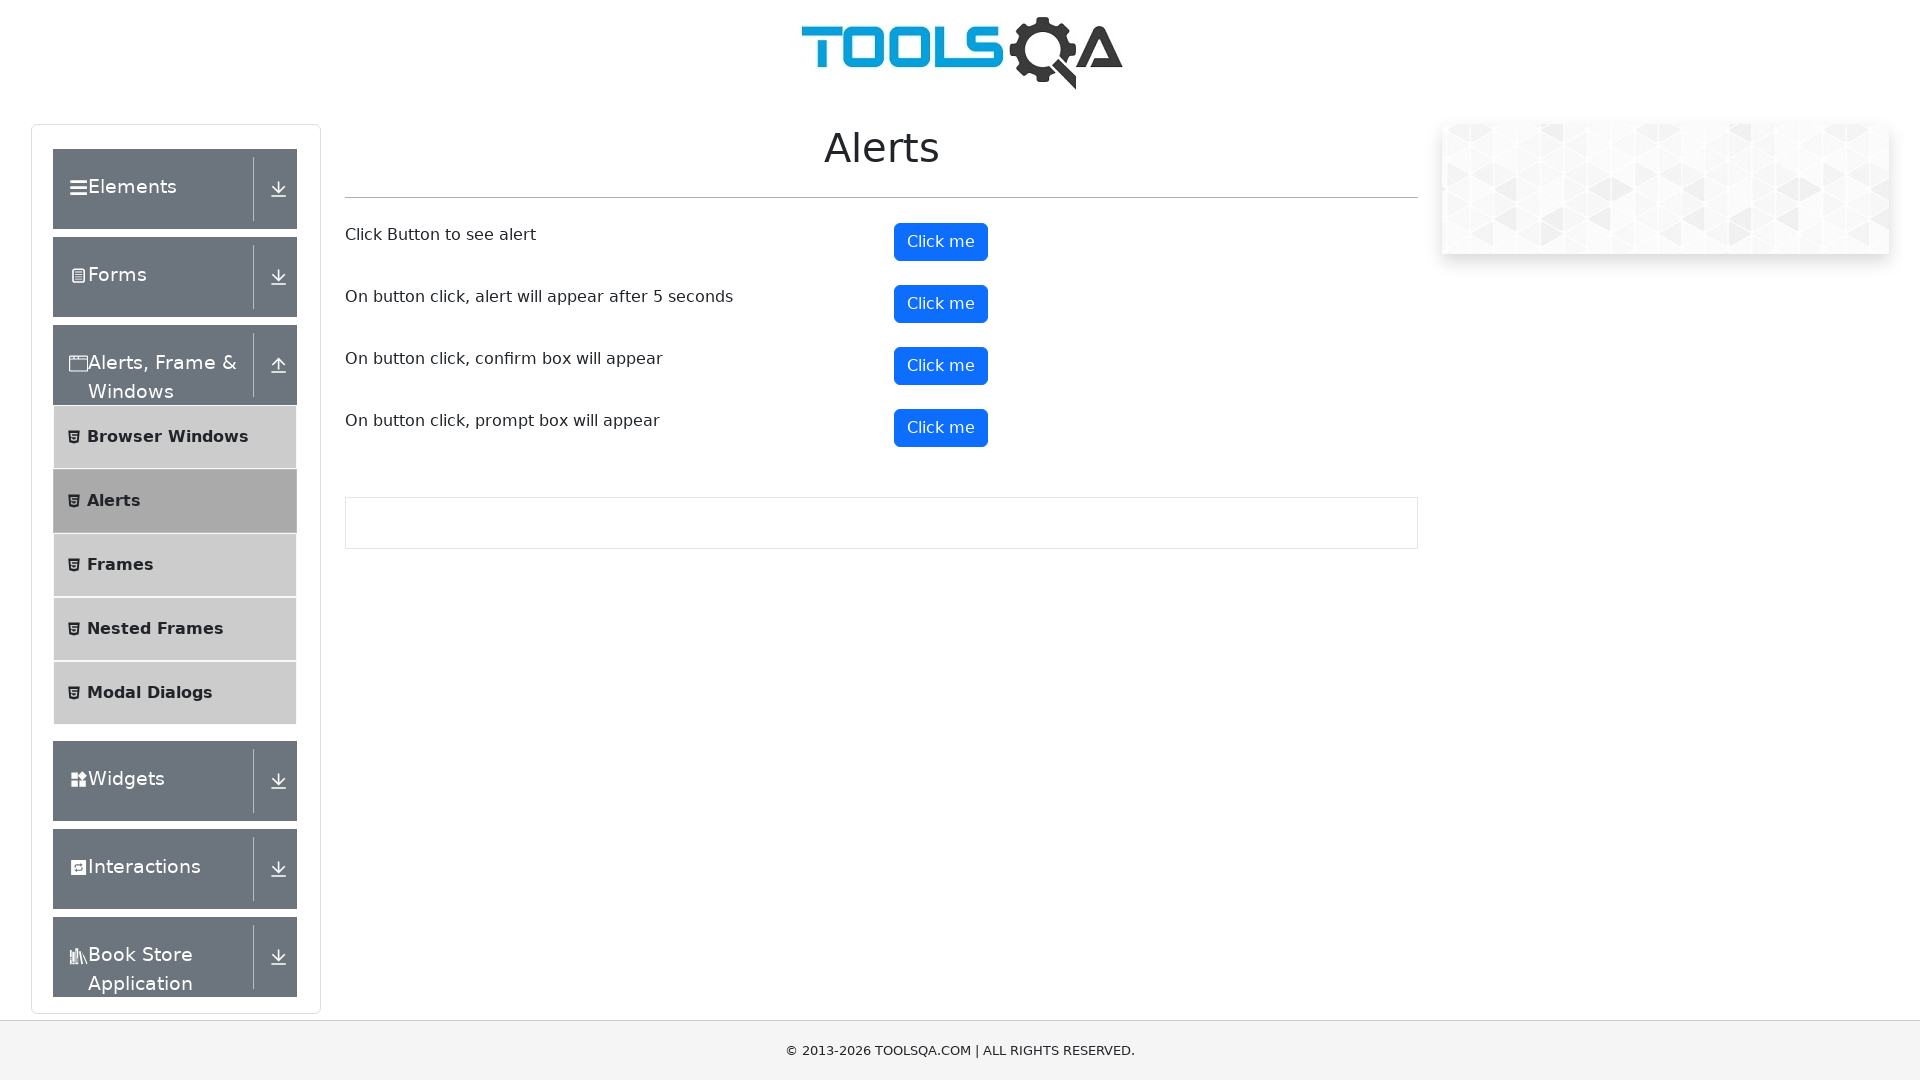

Clicked button to trigger simple alert at (941, 242) on #alertButton
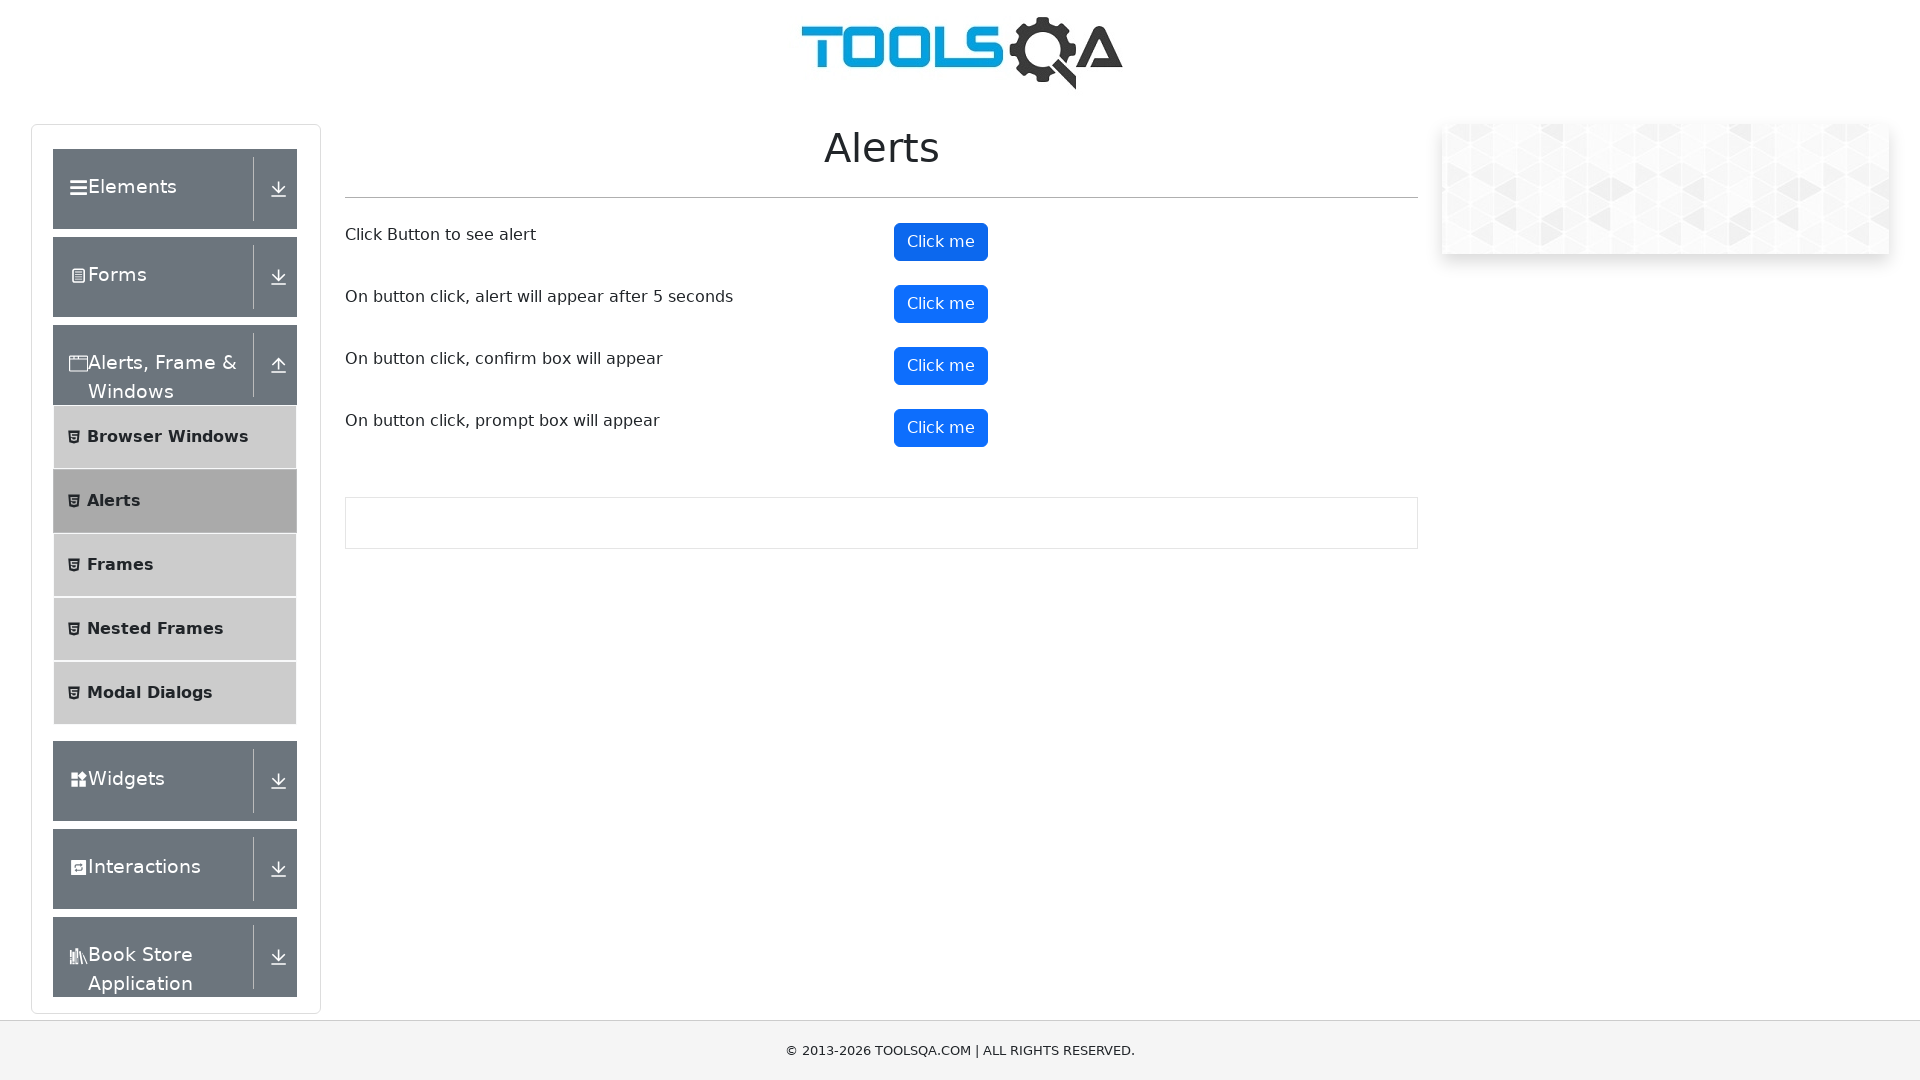

Handled and accepted the simple alert
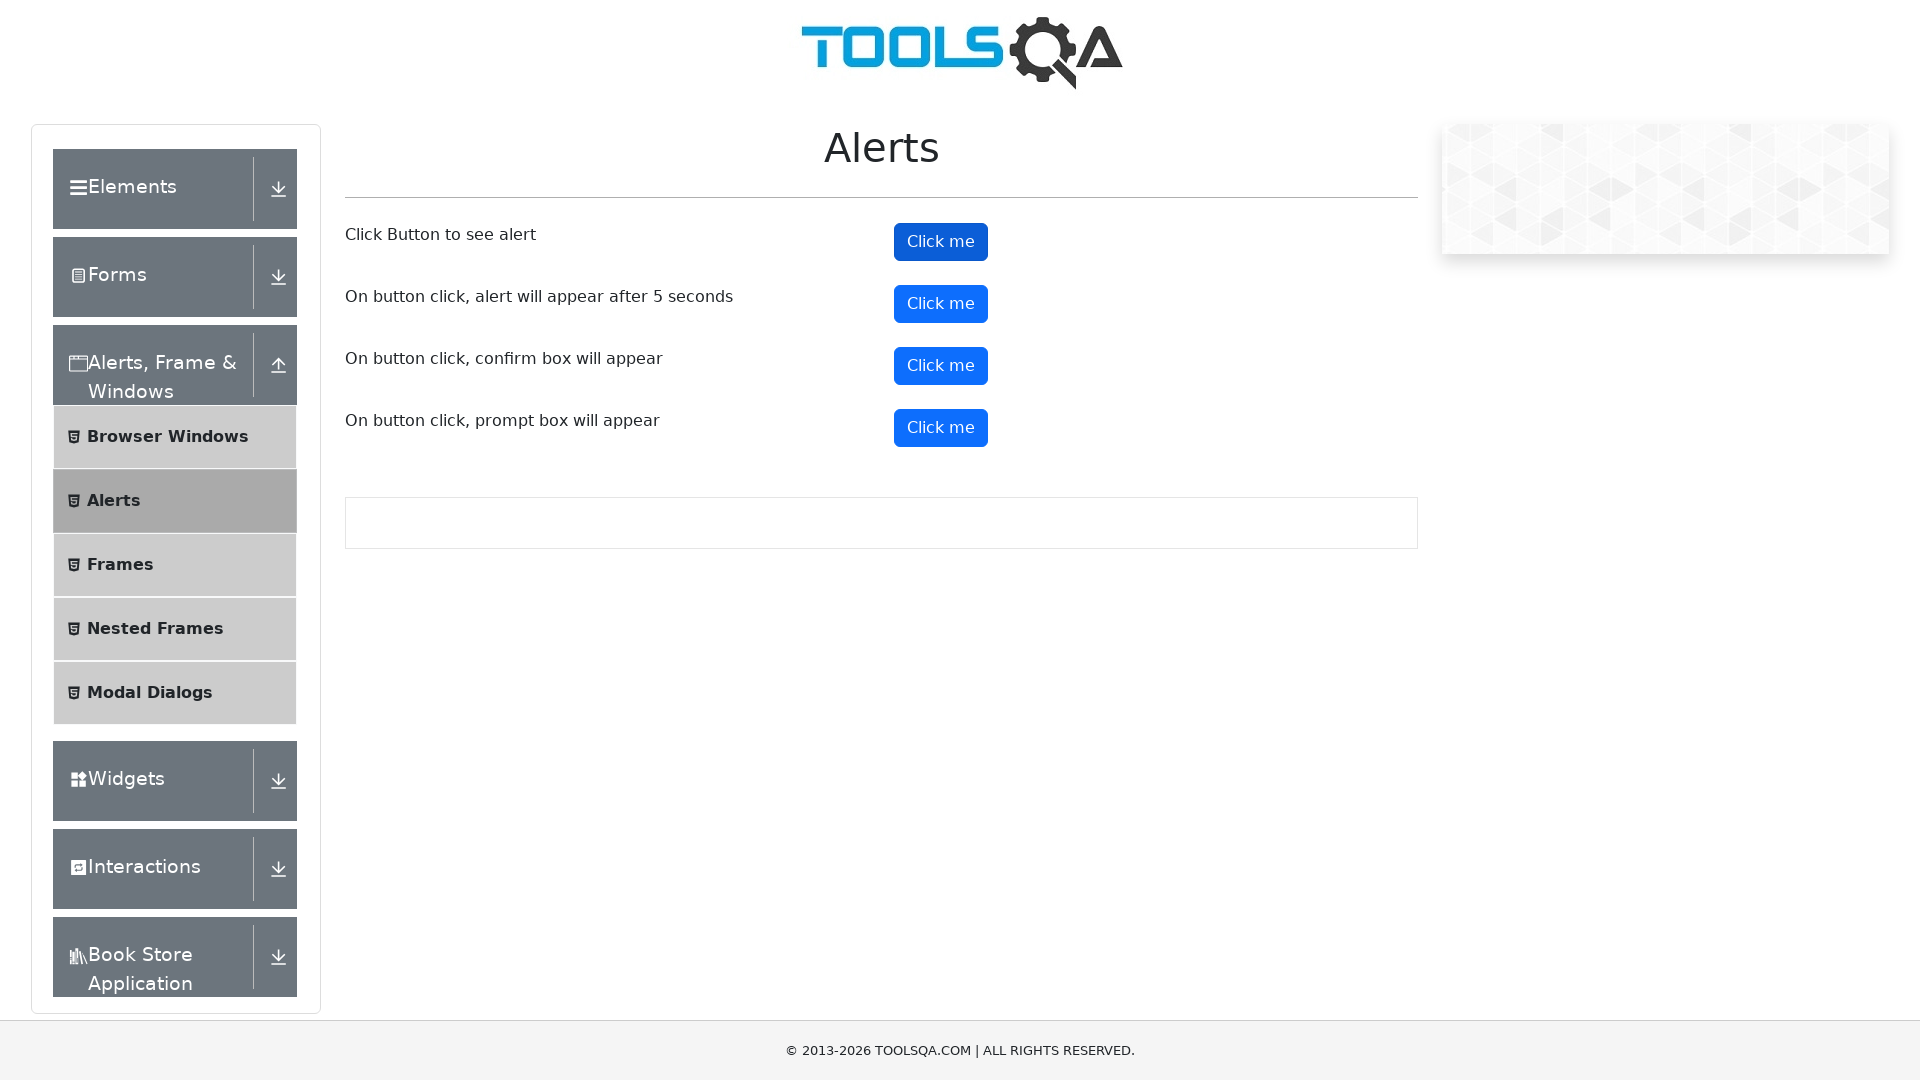

Clicked button to trigger timed alert (5-second delay) at (941, 304) on #timerAlertButton
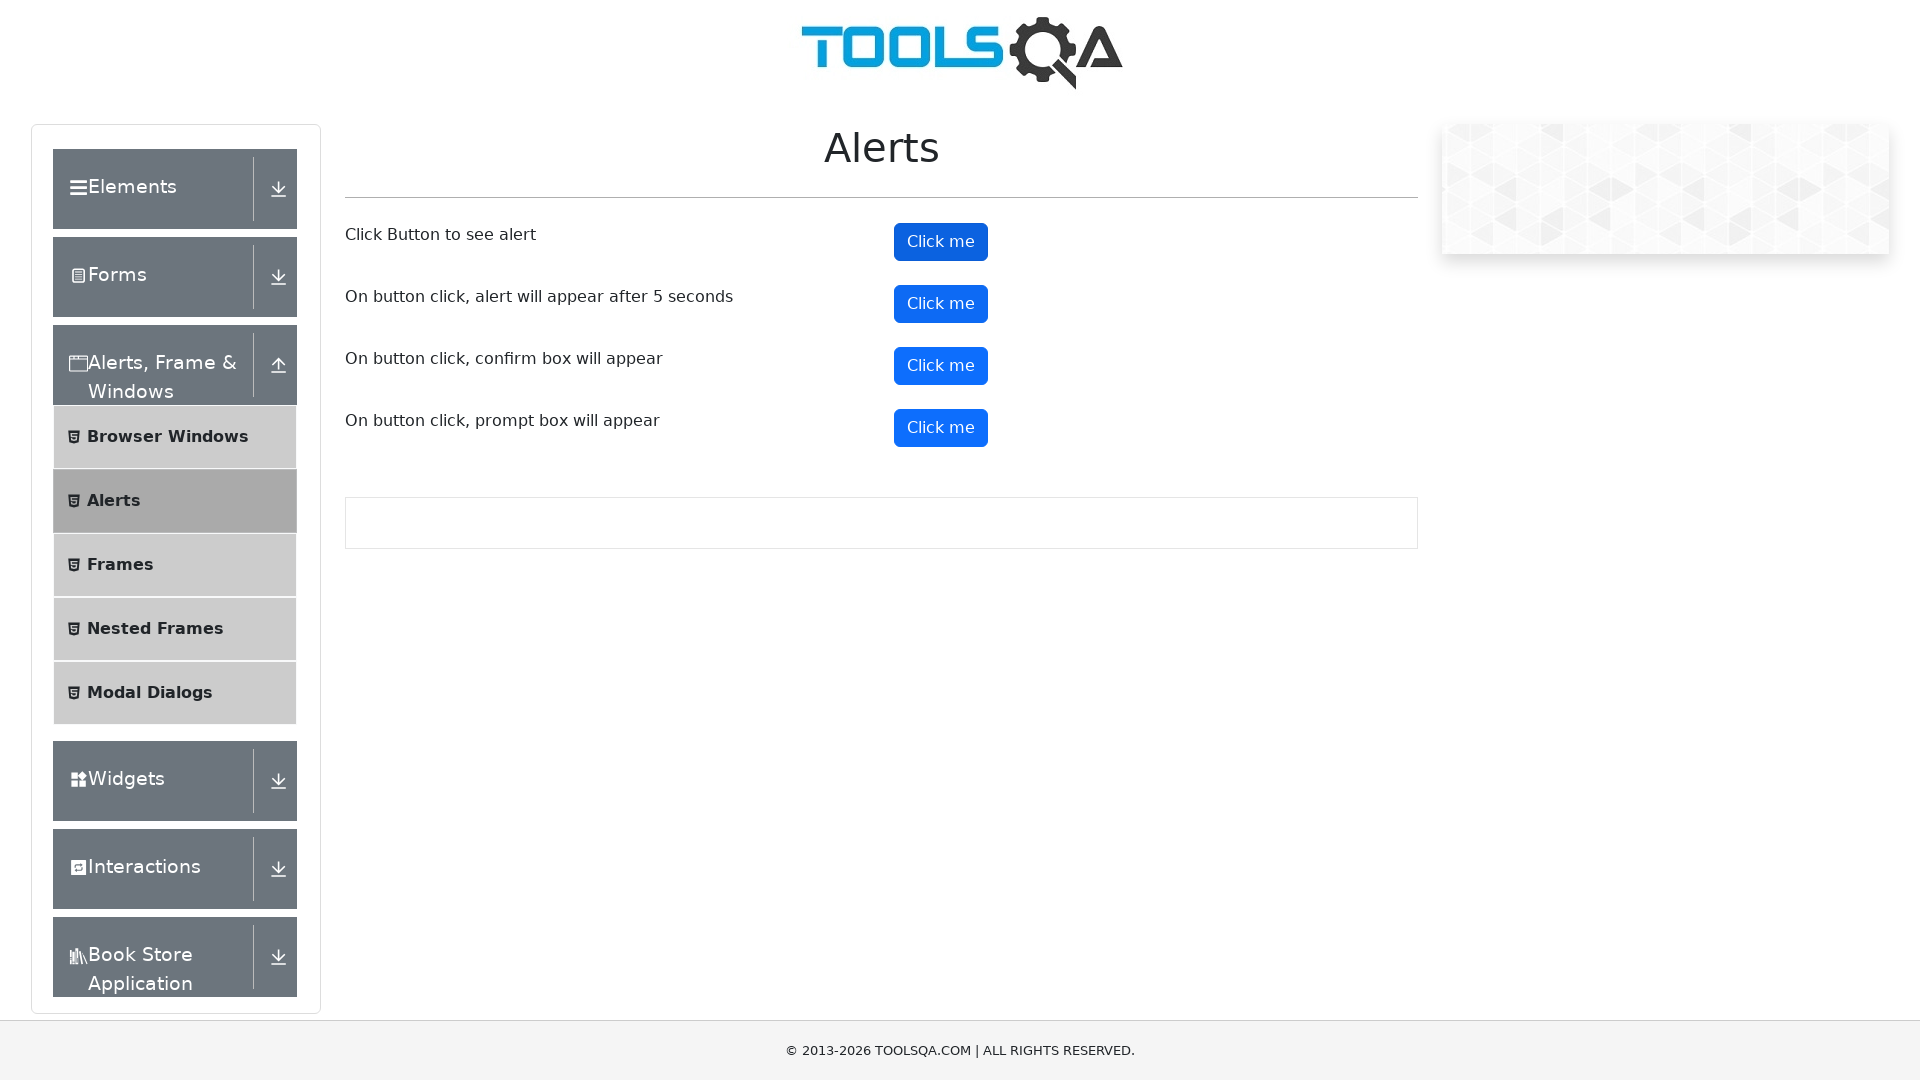

Waited for and accepted the timed alert after 5-second delay
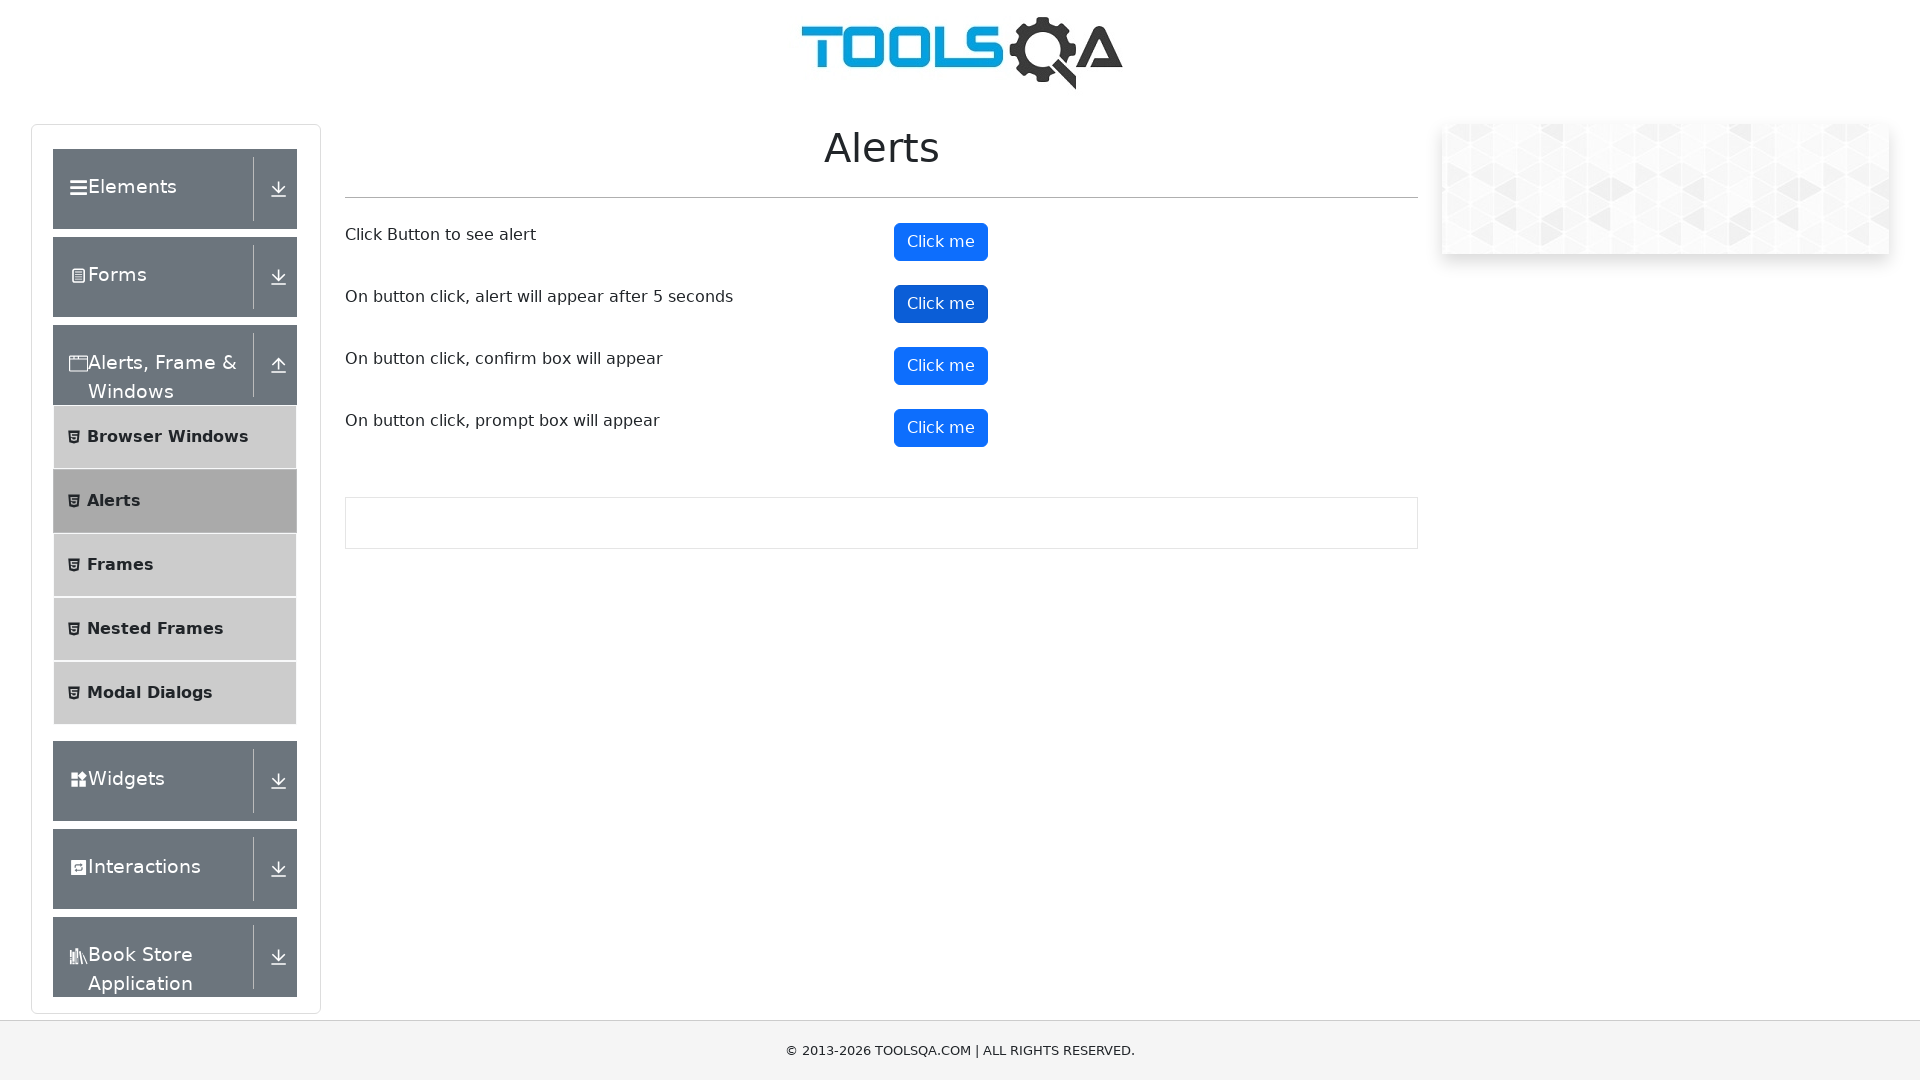

Scrolled down 400 pixels to see remaining alert buttons
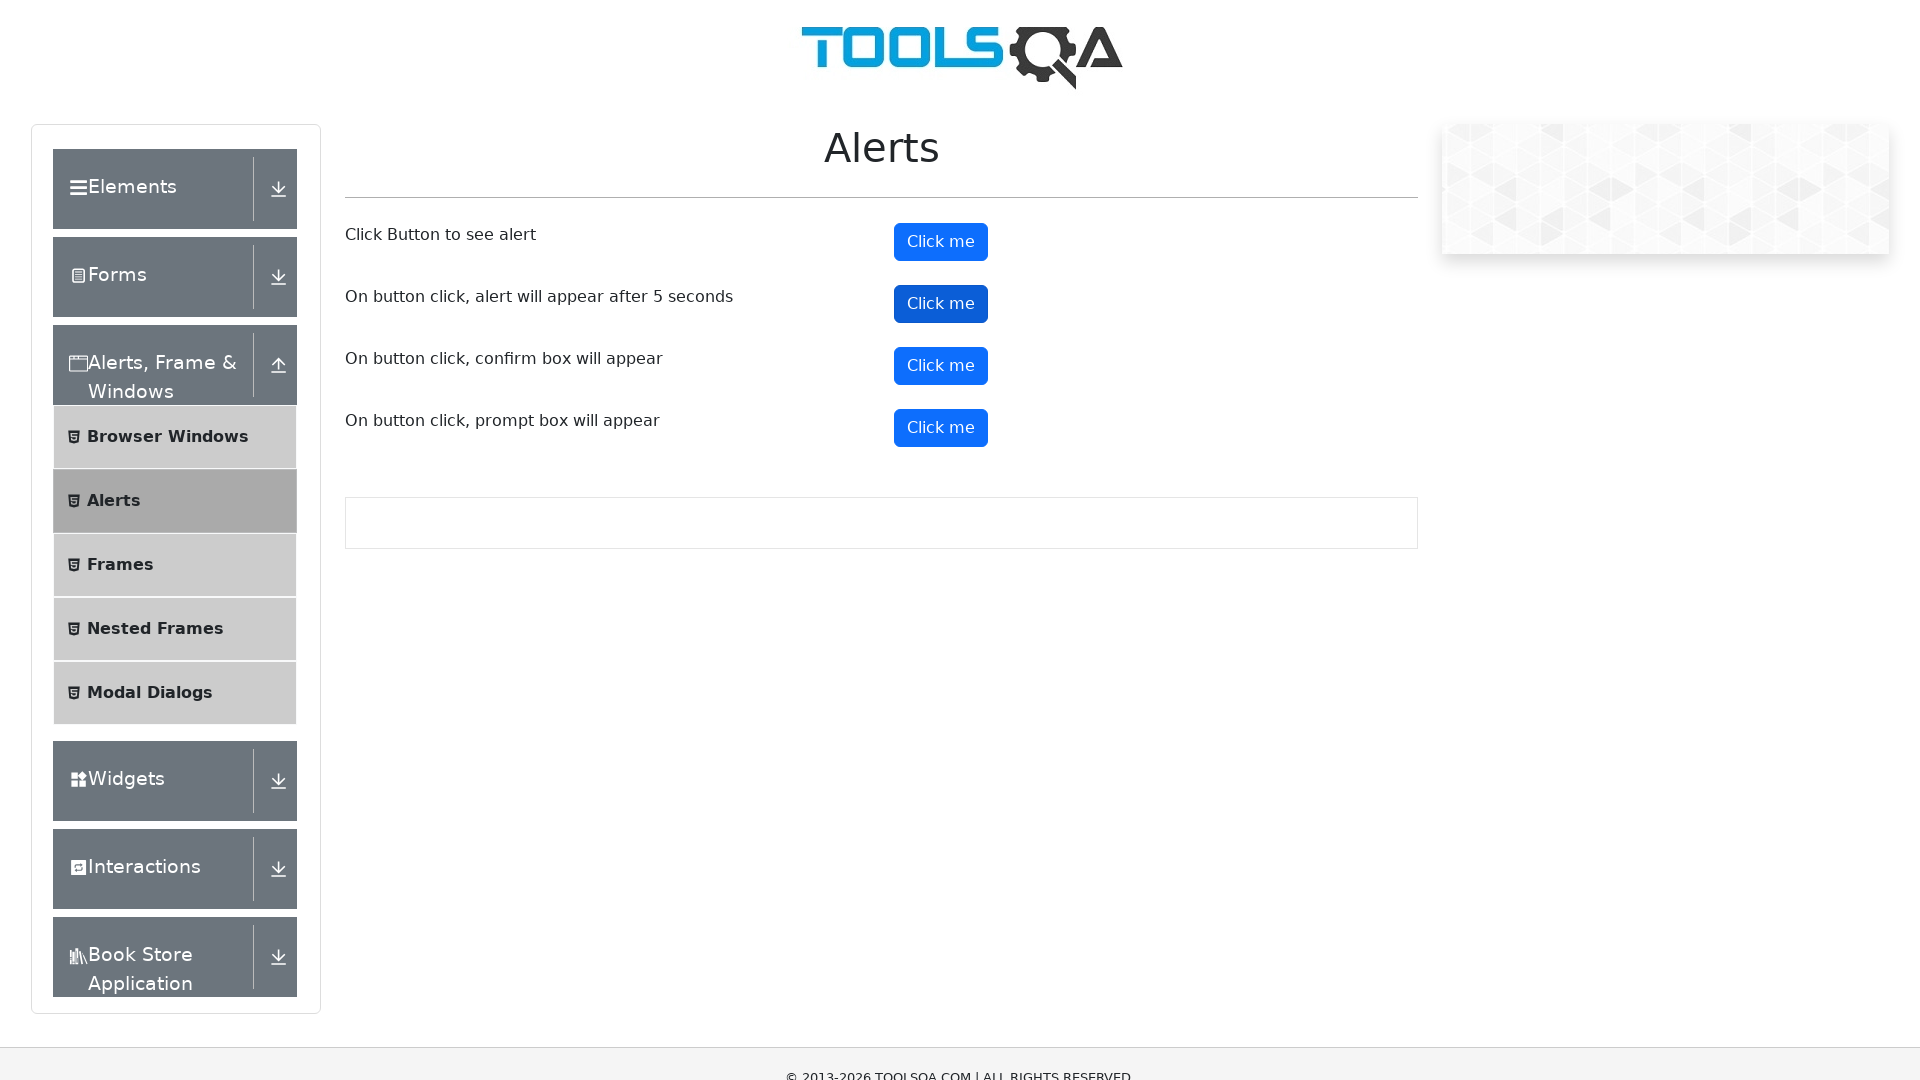

Clicked button to trigger confirm dialog at (941, 332) on #confirmButton
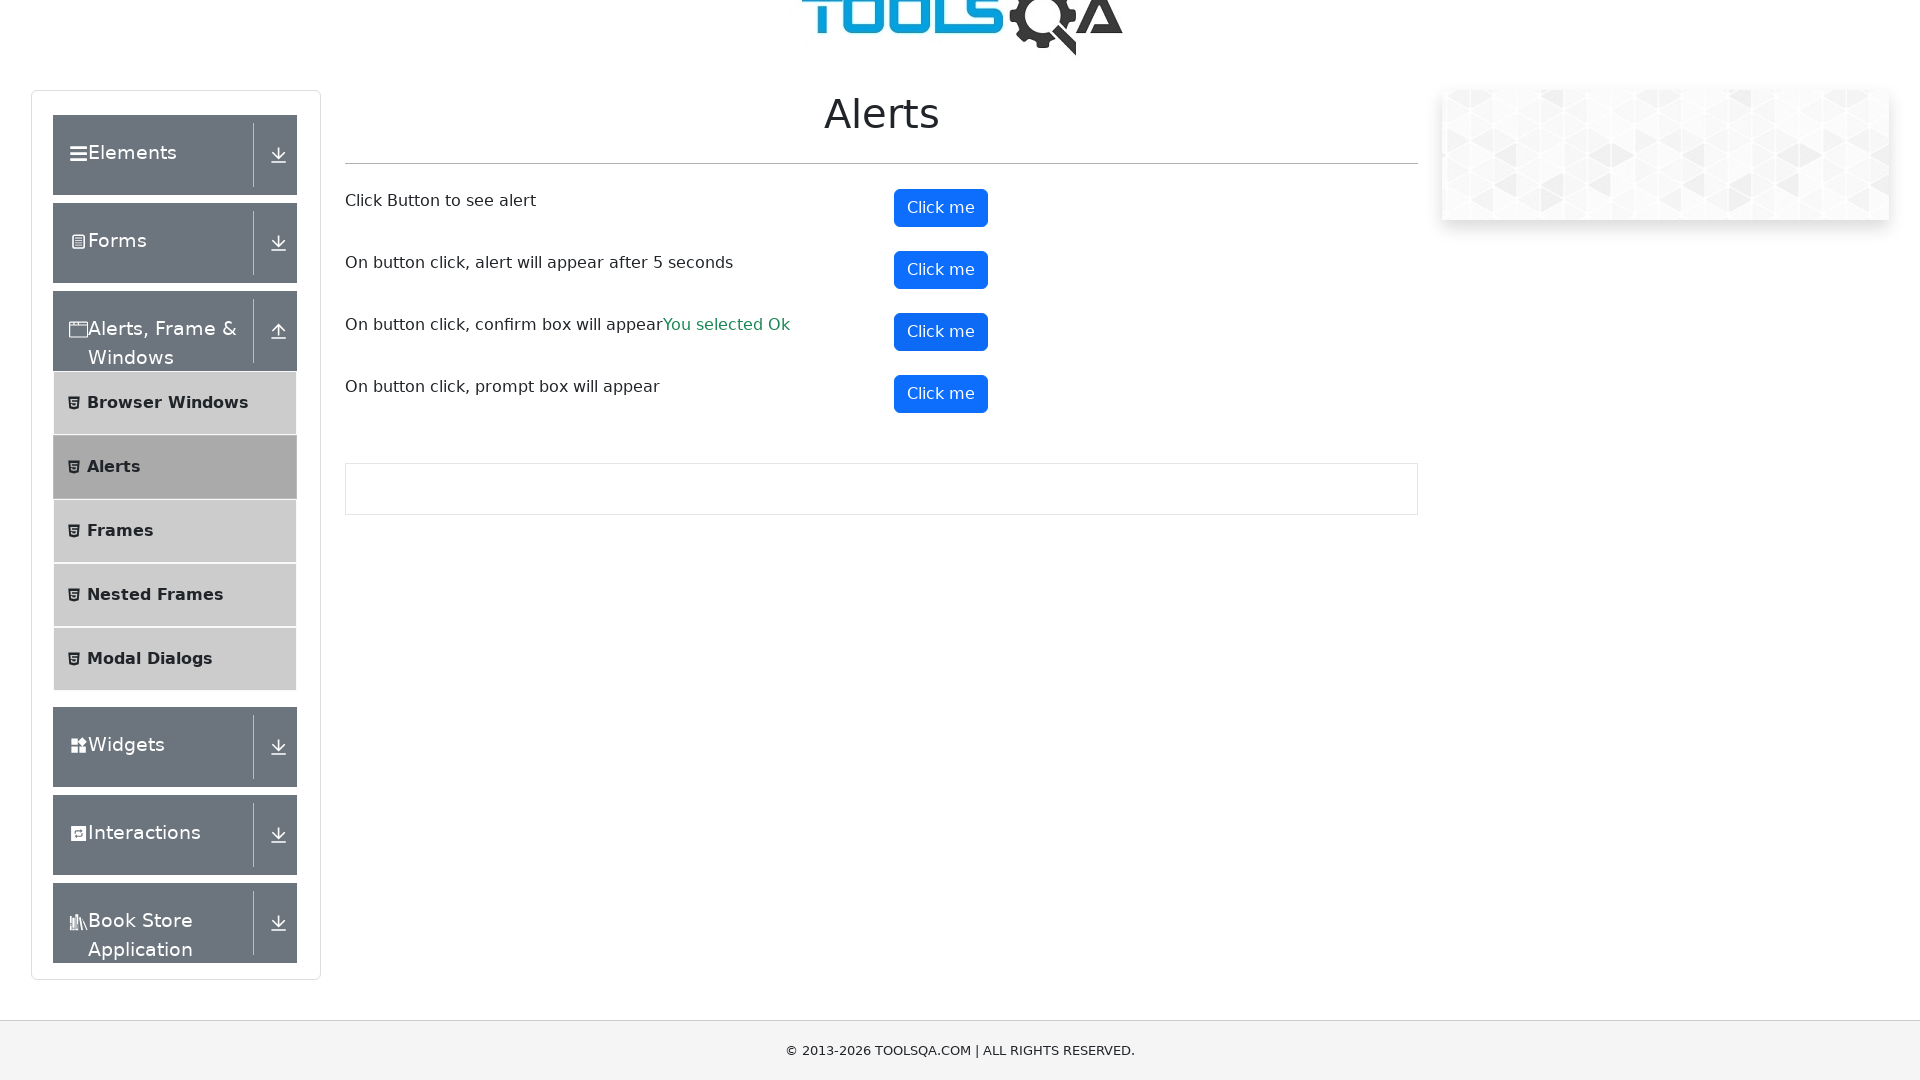

Handled and dismissed the confirm dialog
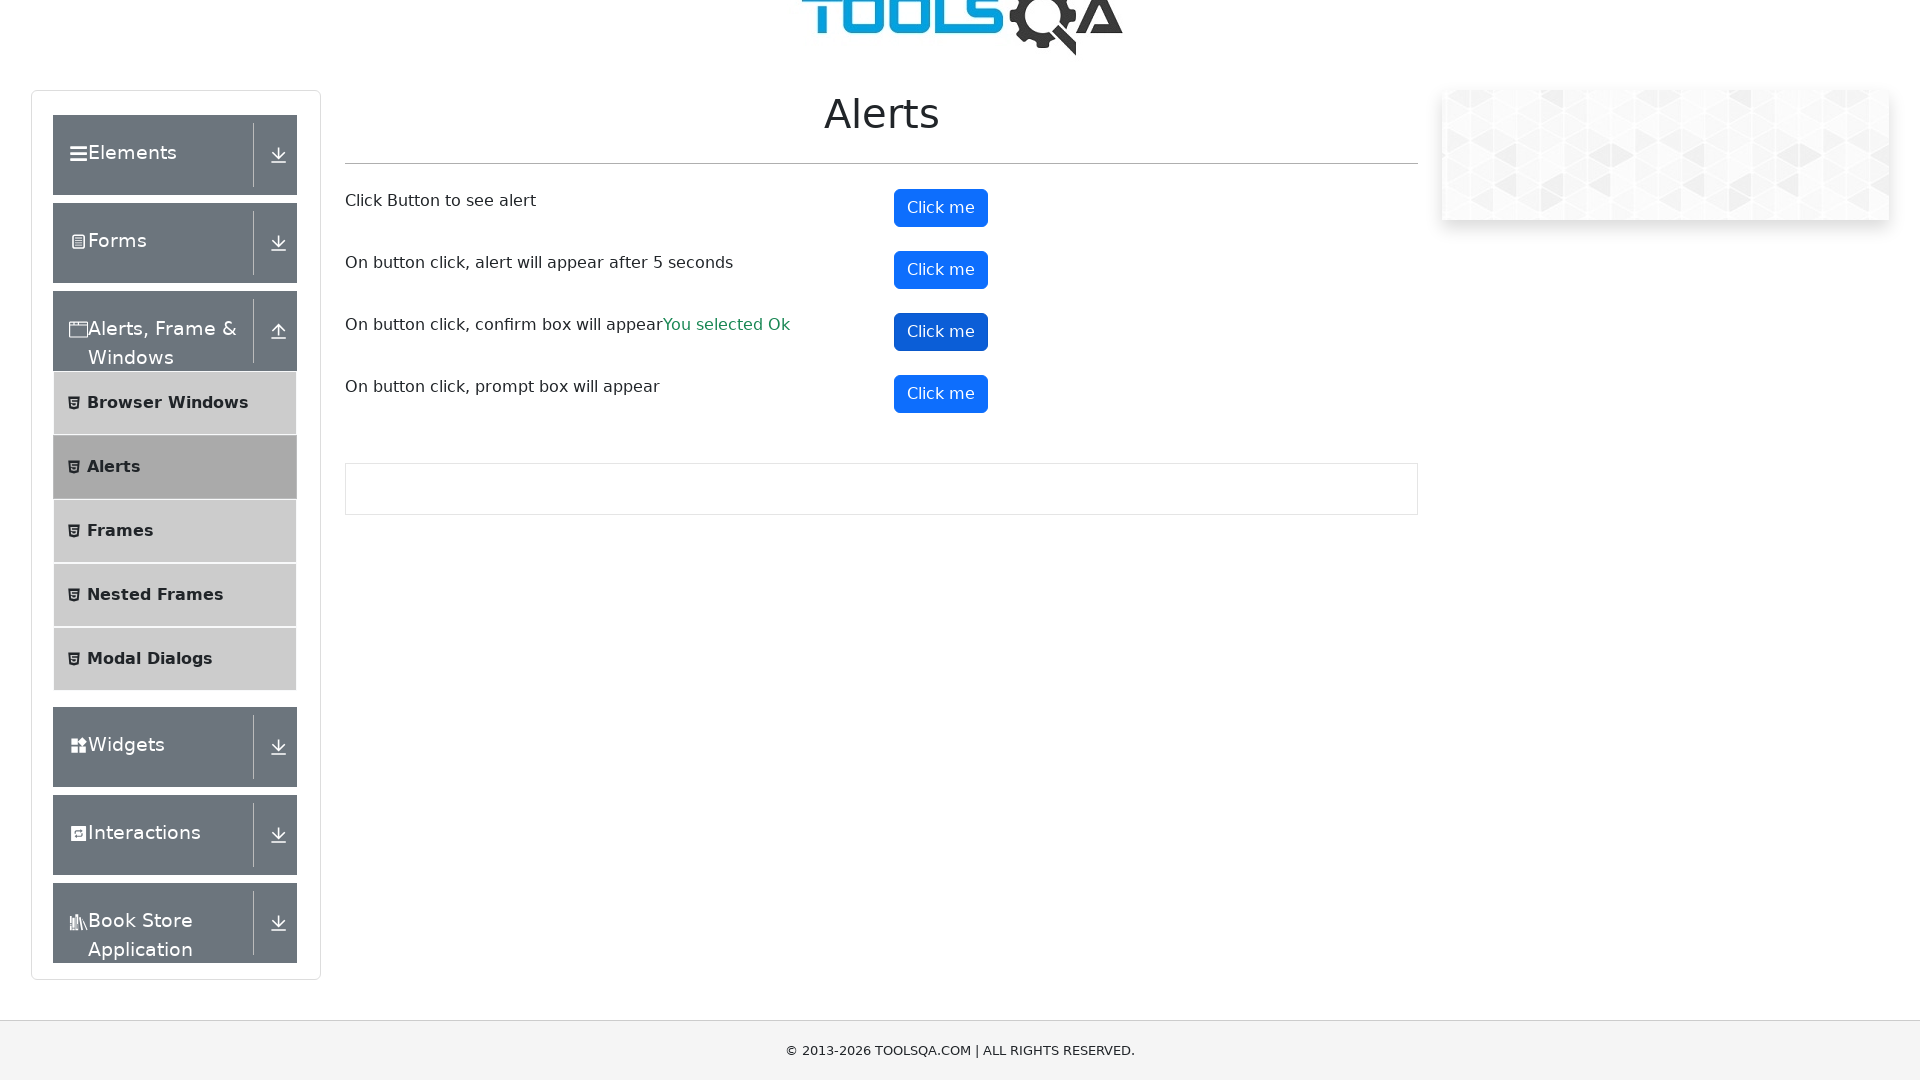

Clicked button to trigger prompt dialog at (941, 394) on #promtButton
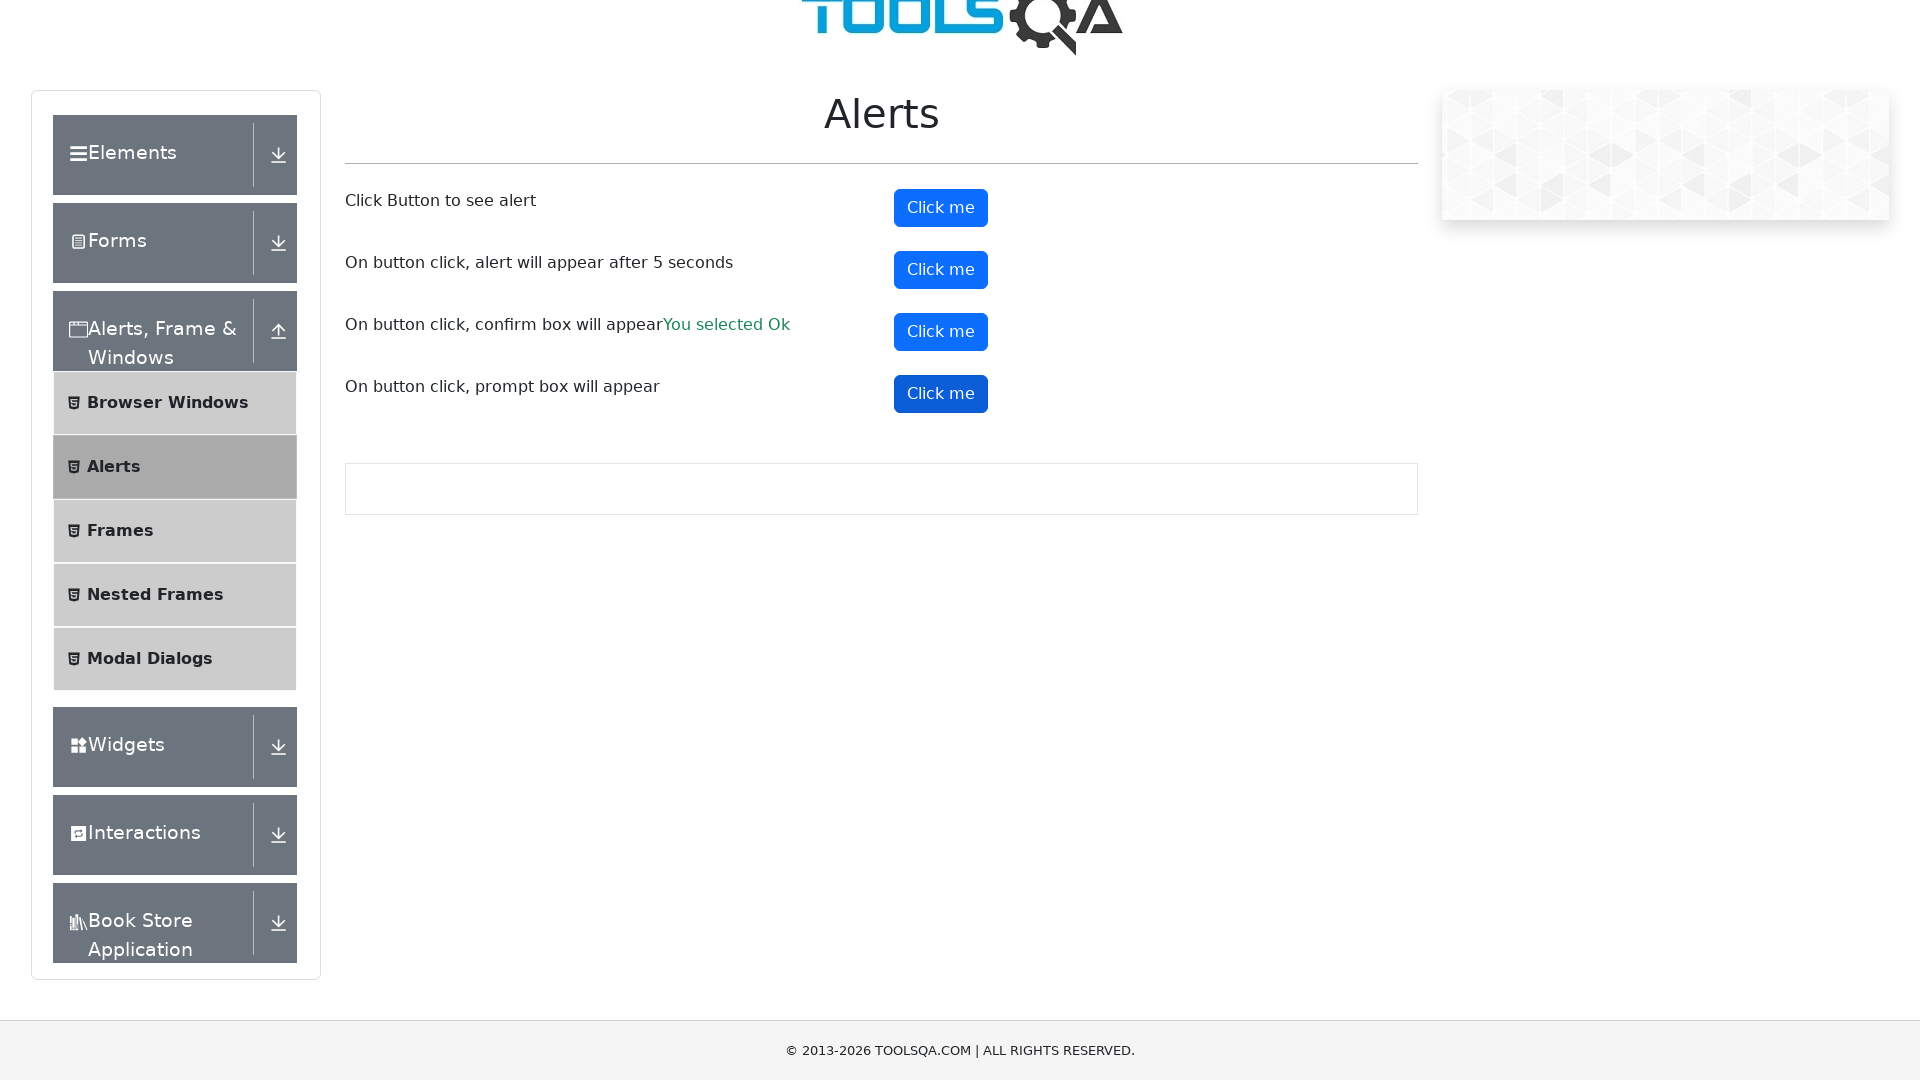

Handled and accepted the prompt dialog with text 'Test input text'
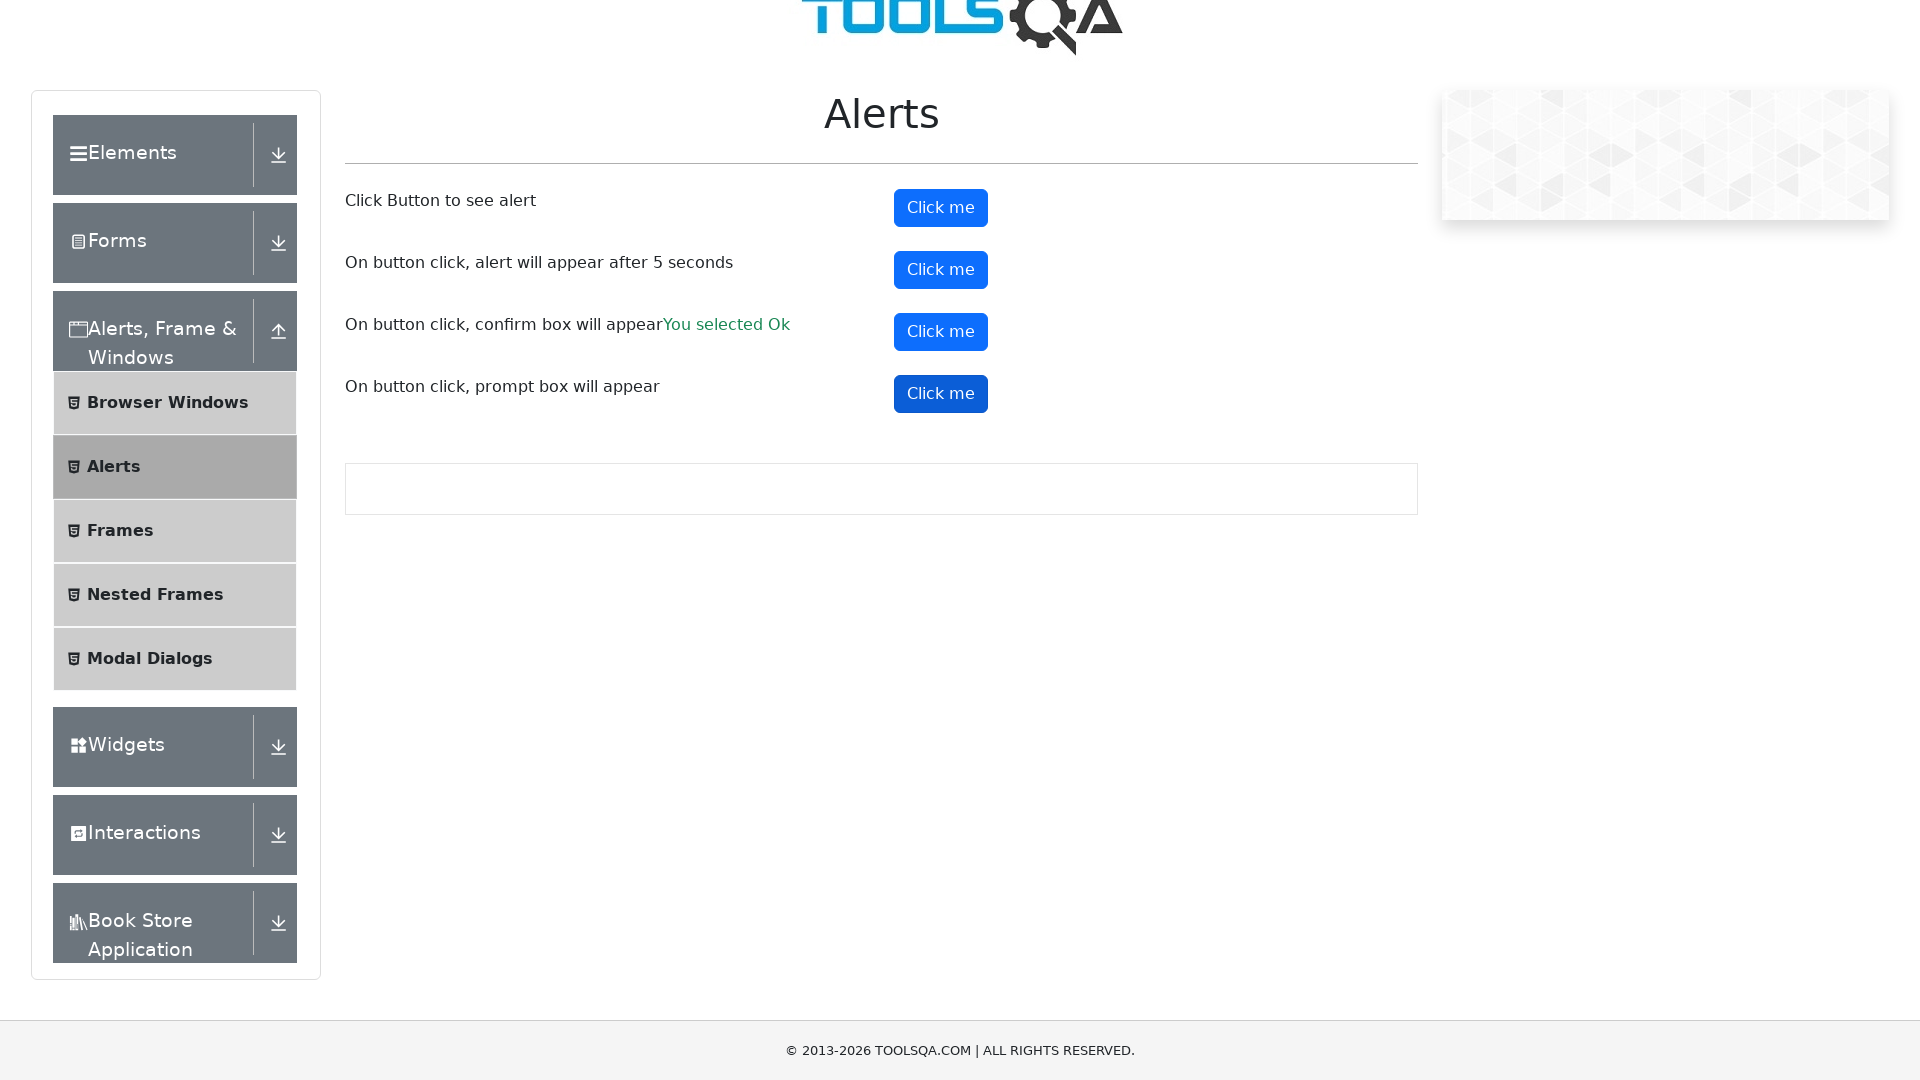

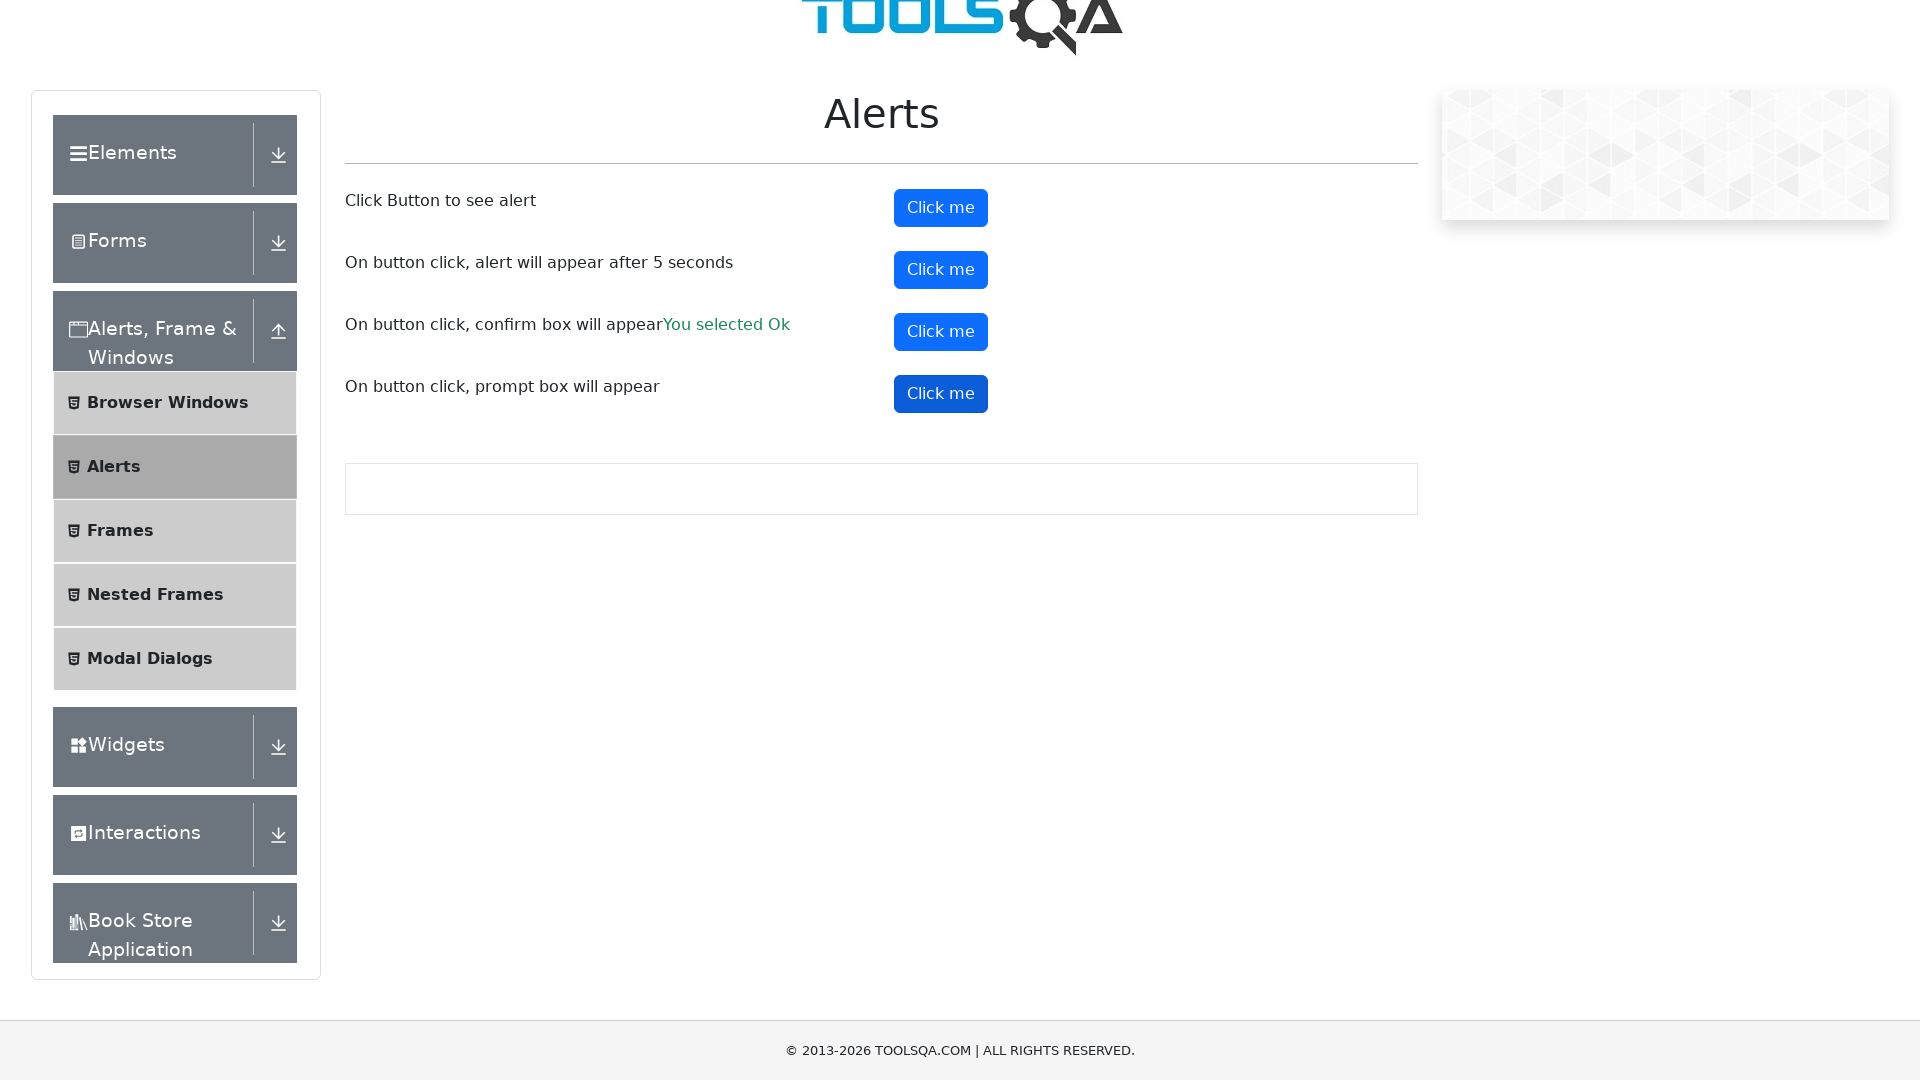